Tests reading existing cookies from the page and then refreshes the cookie display

Starting URL: https://bonigarcia.dev/selenium-webdriver-java/cookies.html

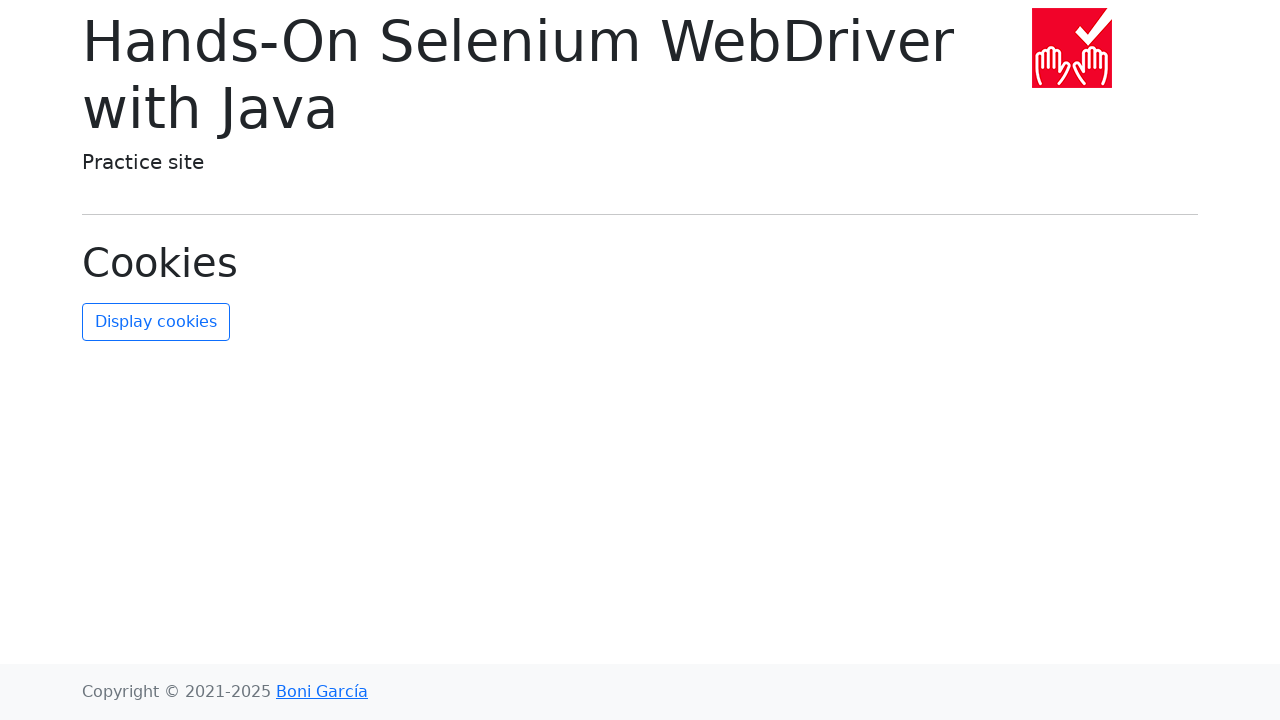

Retrieved all cookies from context
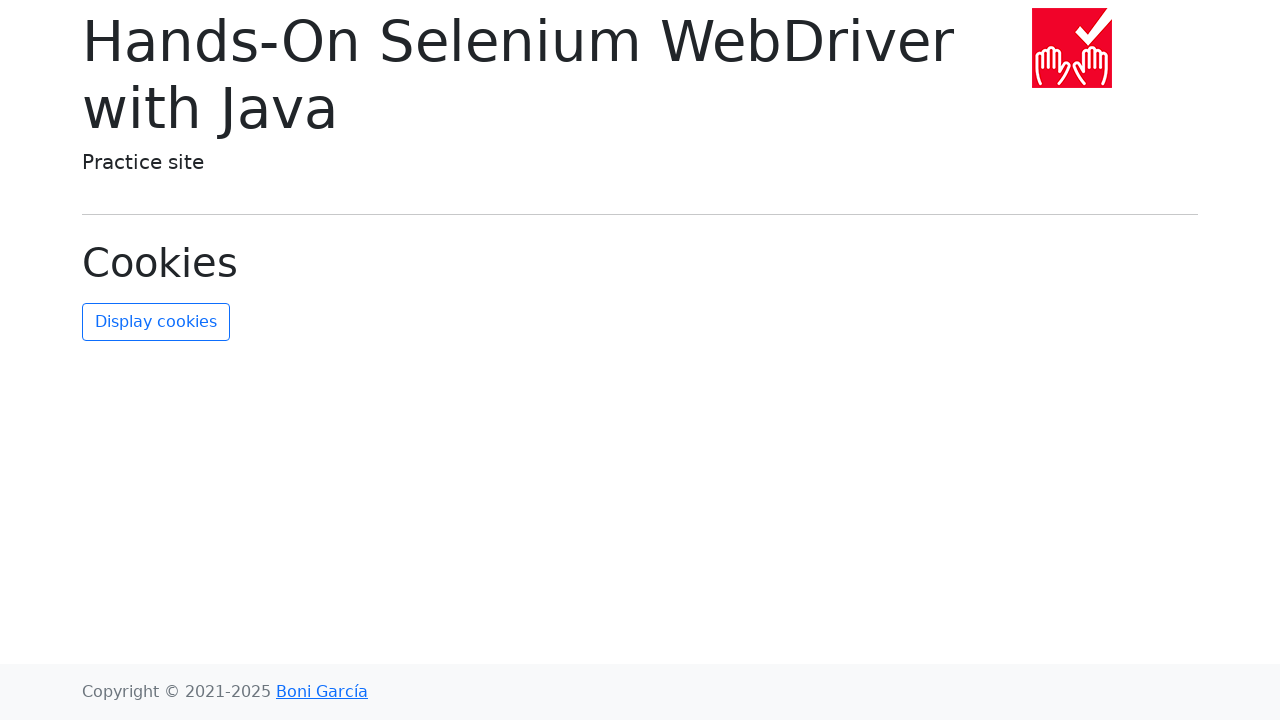

Clicked refresh button to update cookie display at (156, 322) on #refresh-cookies
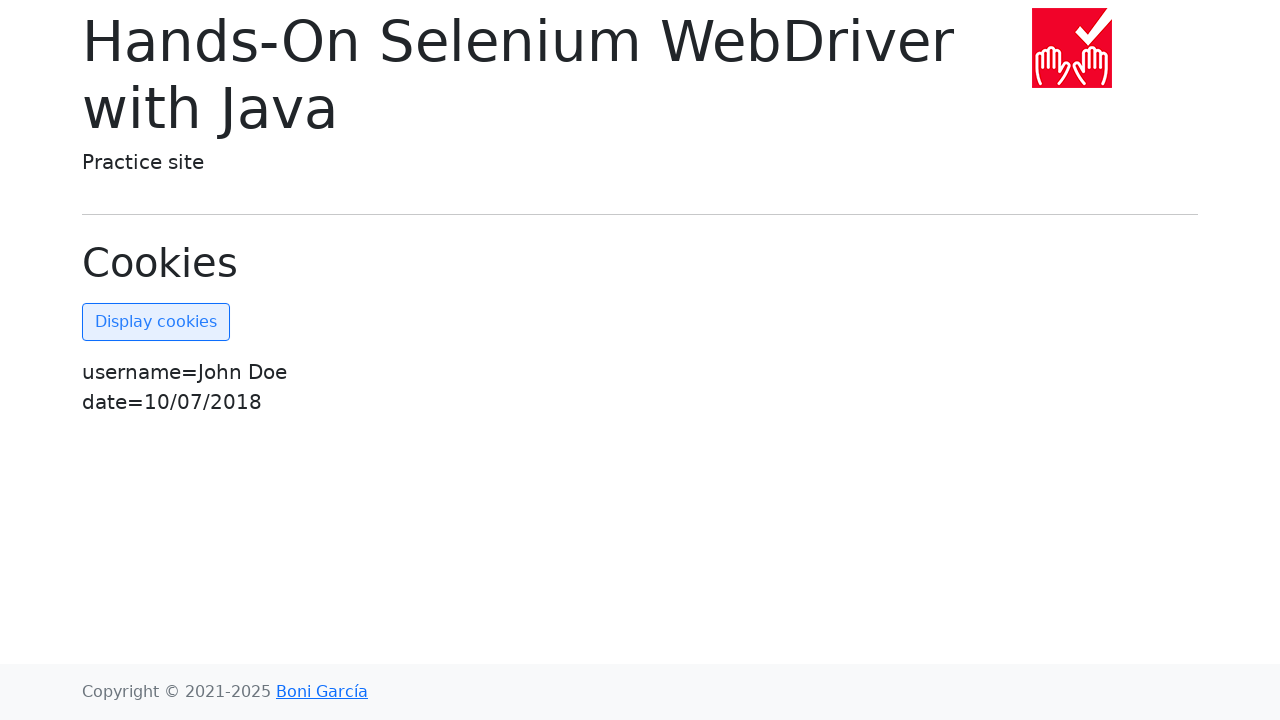

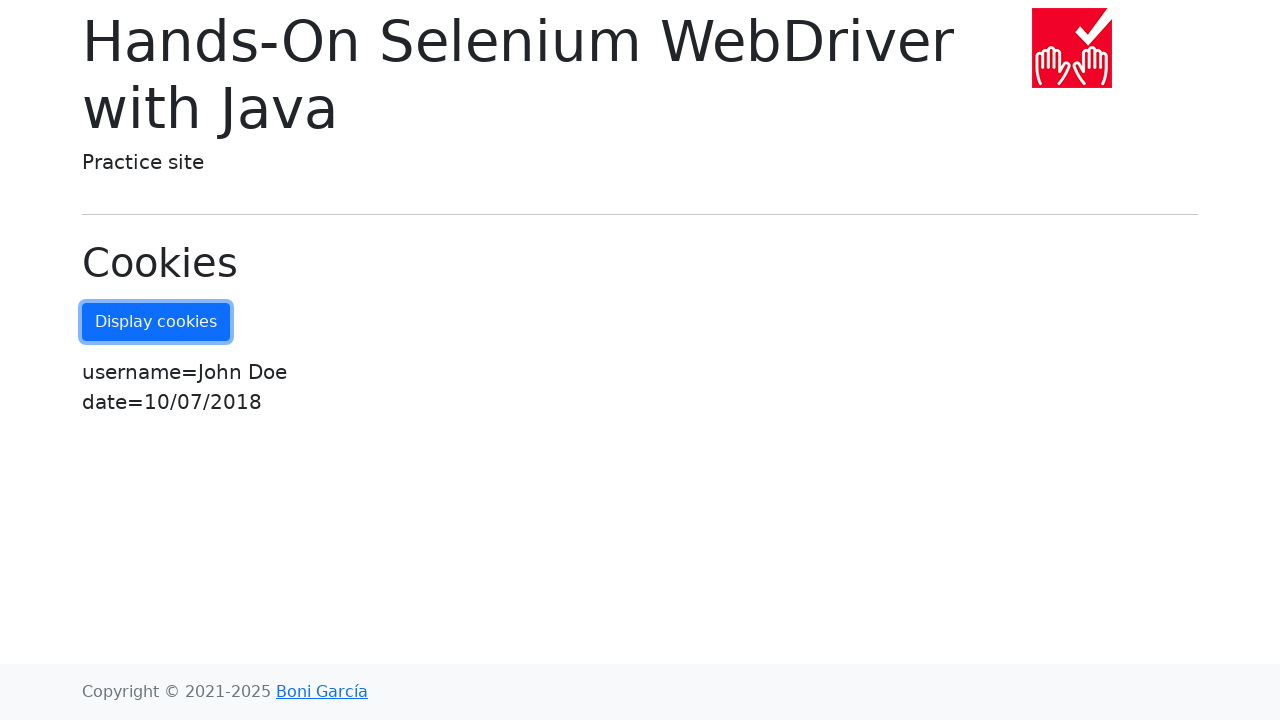